Tests browser window/tab switching functionality by clicking a button that opens a new tab and then switching to it

Starting URL: https://demoqa.com/browser-windows

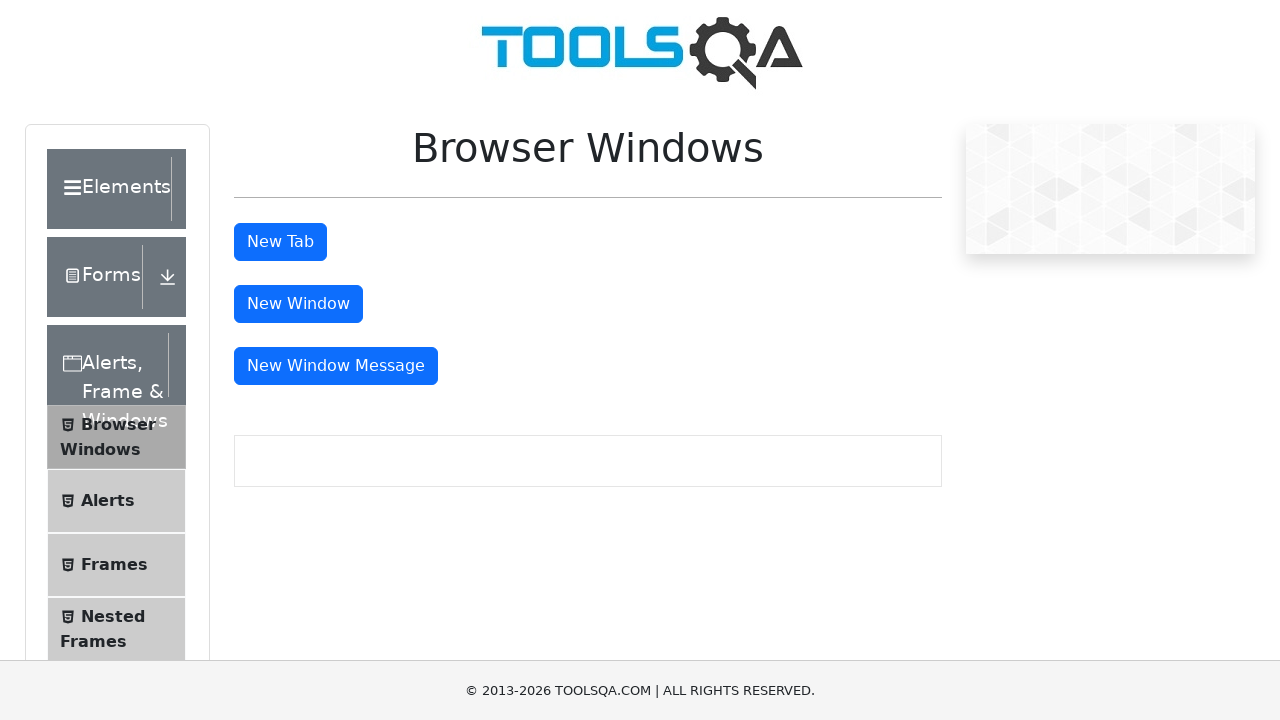

Clicked button to open new tab at (280, 242) on #tabButton
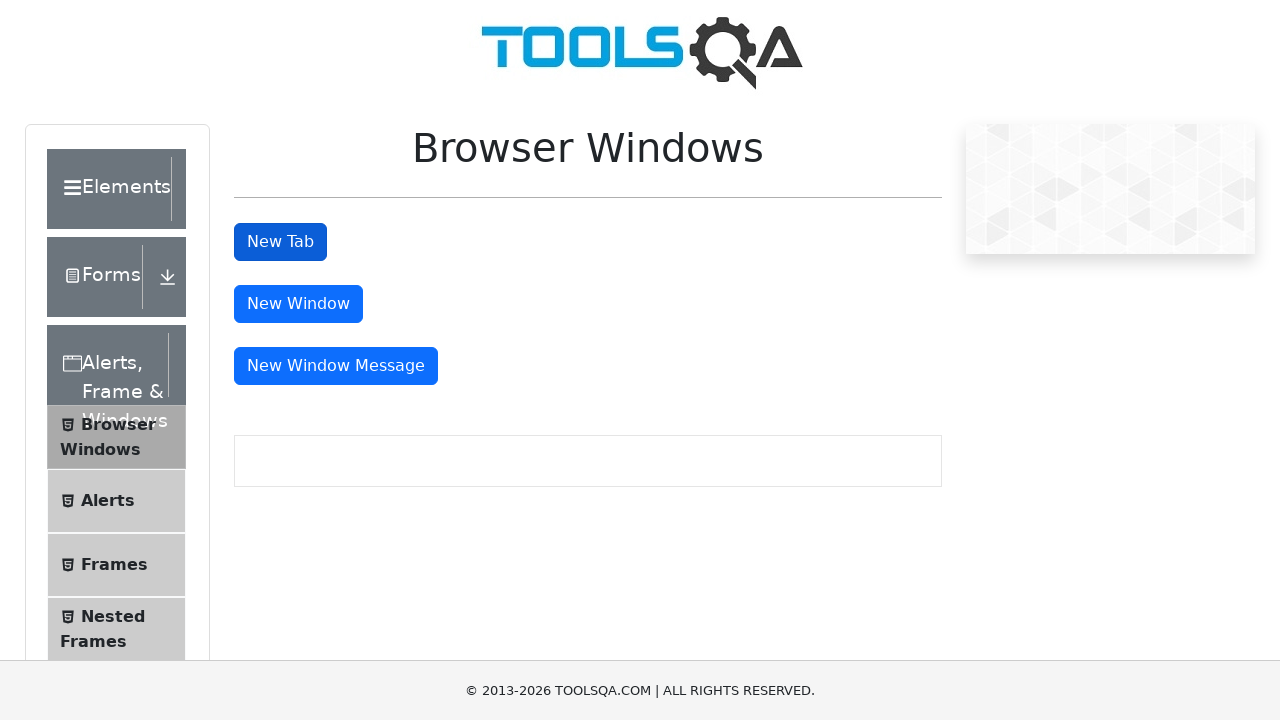

Retrieved list of all open pages/tabs
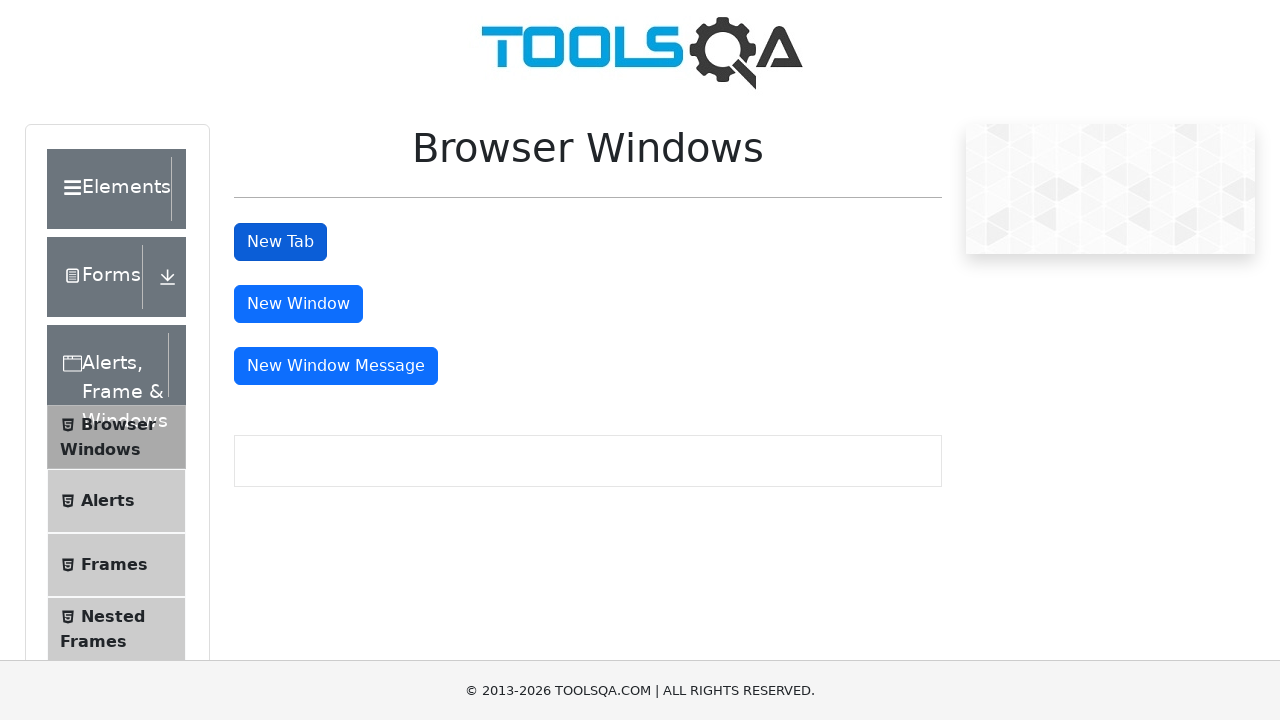

Switched to the newly opened tab (last in list)
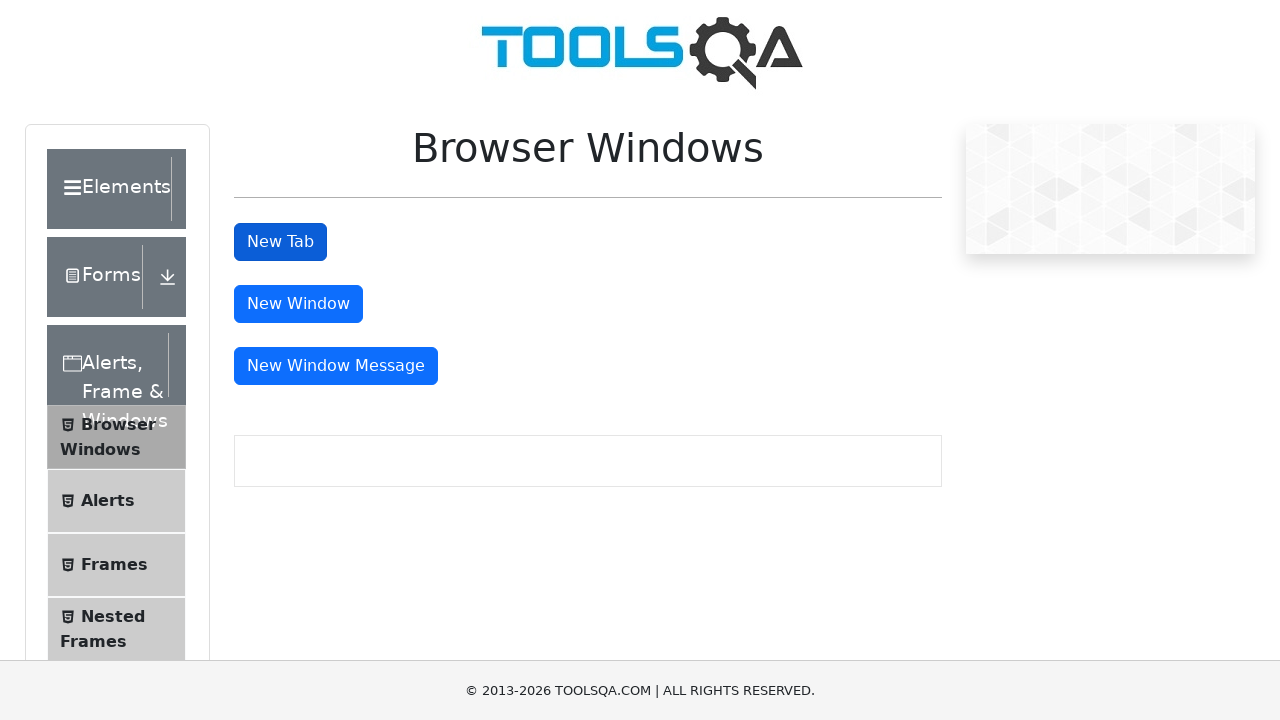

New tab finished loading
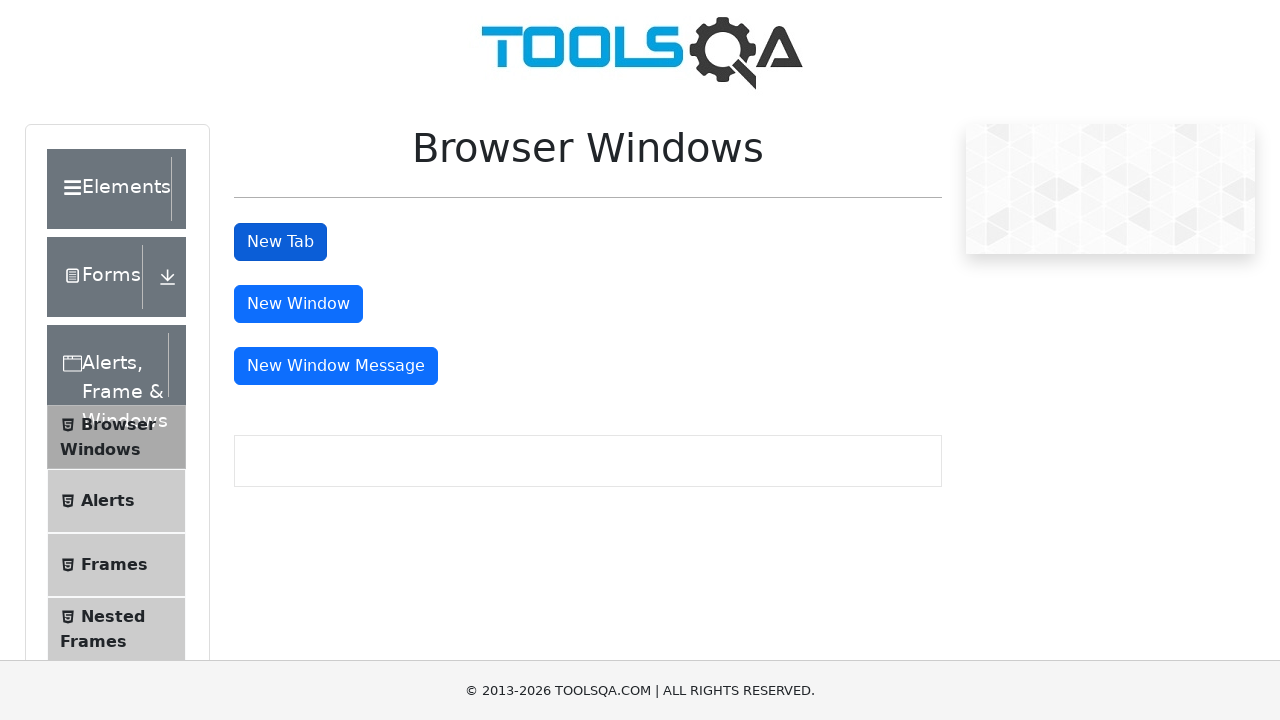

Verified new tab URL: https://demoqa.com/sample
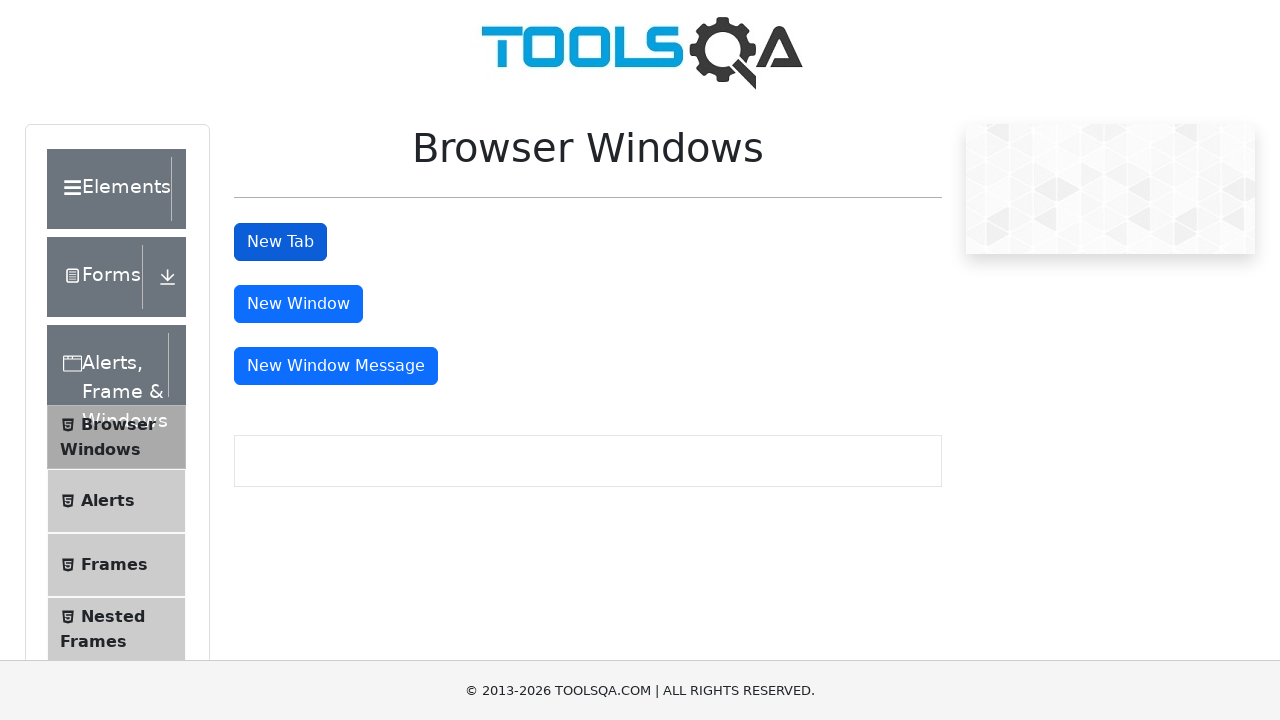

Closed the new tab
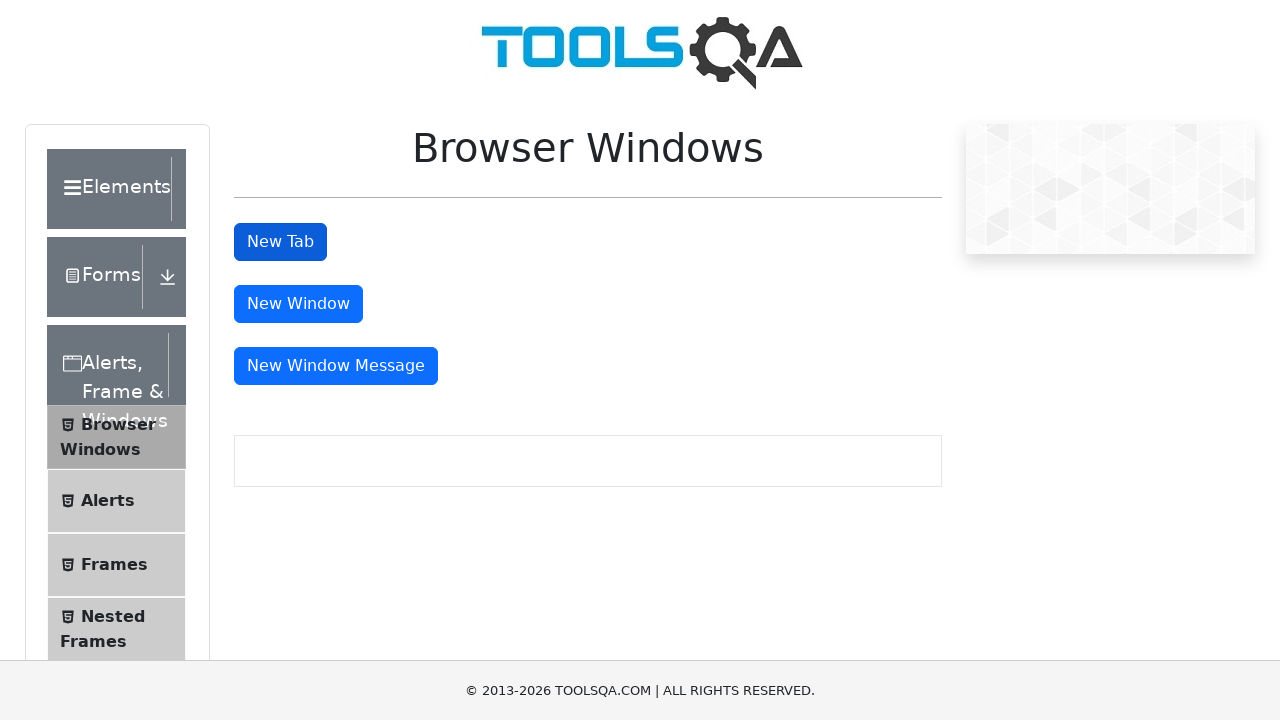

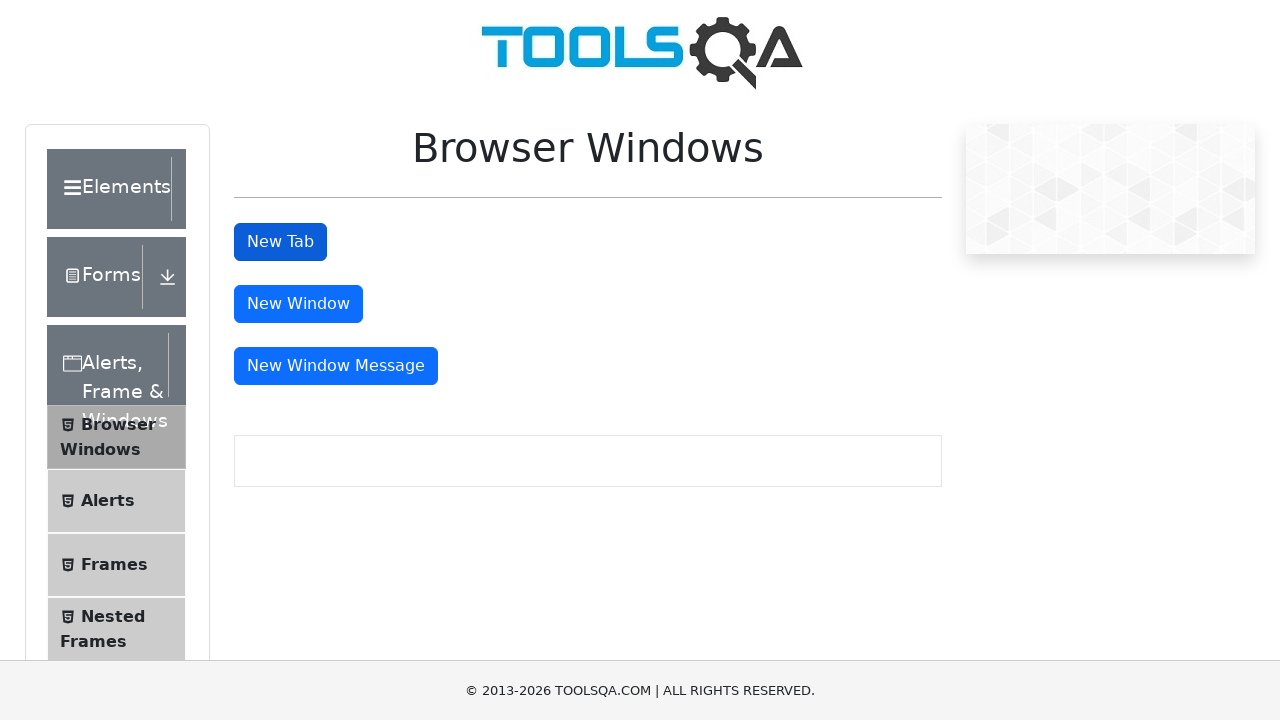